Tests dropdown/combobox interaction by clicking on a combobox element and scrolling to view a specific option within the dropdown list.

Starting URL: https://testautomationpractice.blogspot.com/

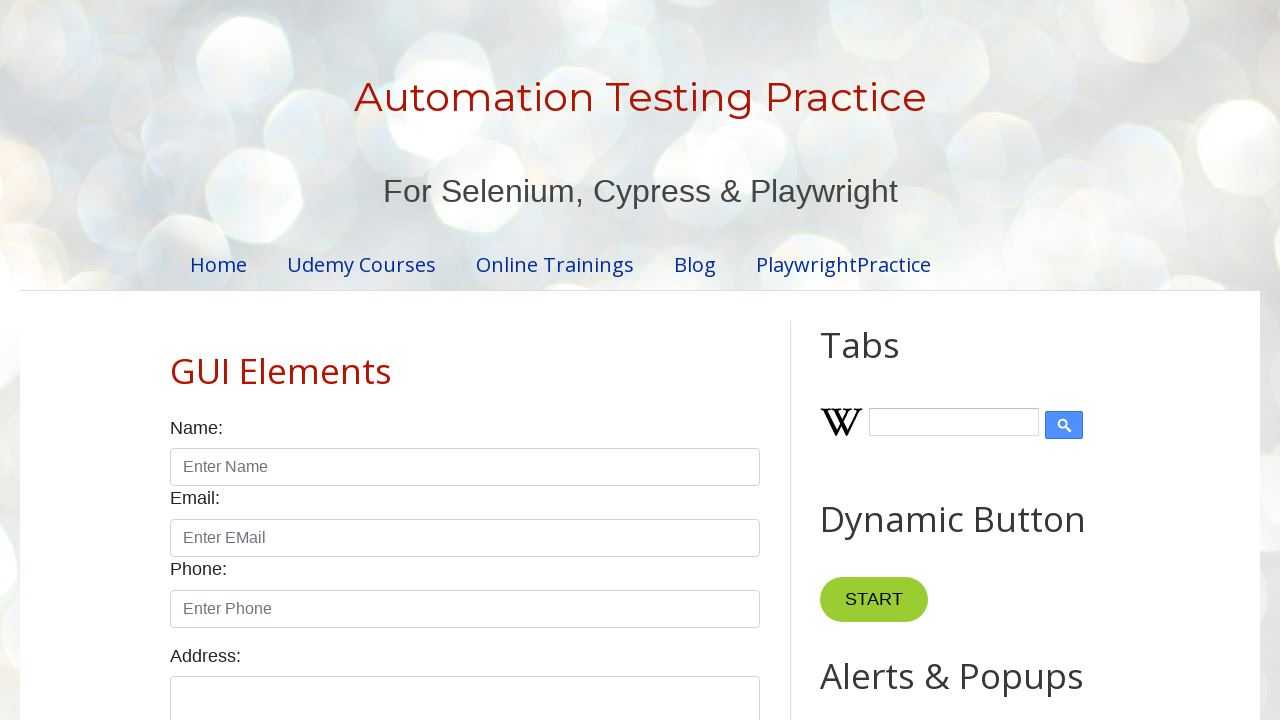

Clicked on the combobox dropdown element at (920, 360) on input#comboBox
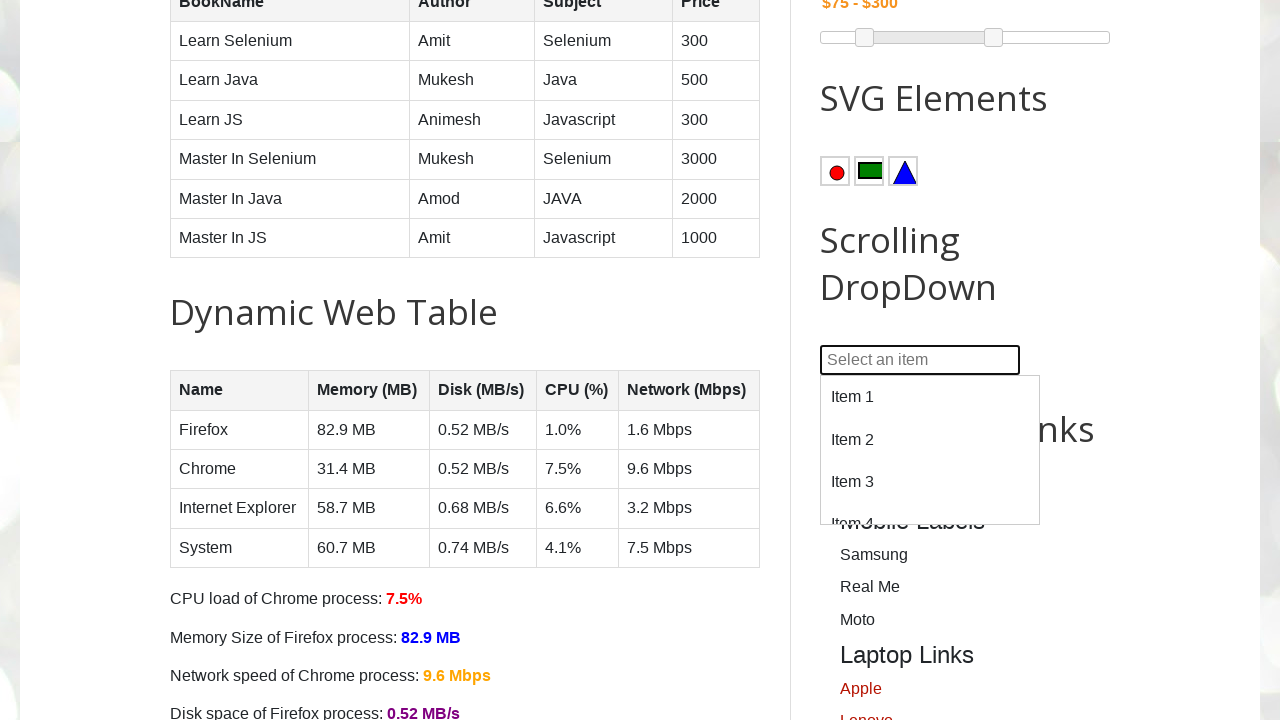

Scrolled combobox into view if needed
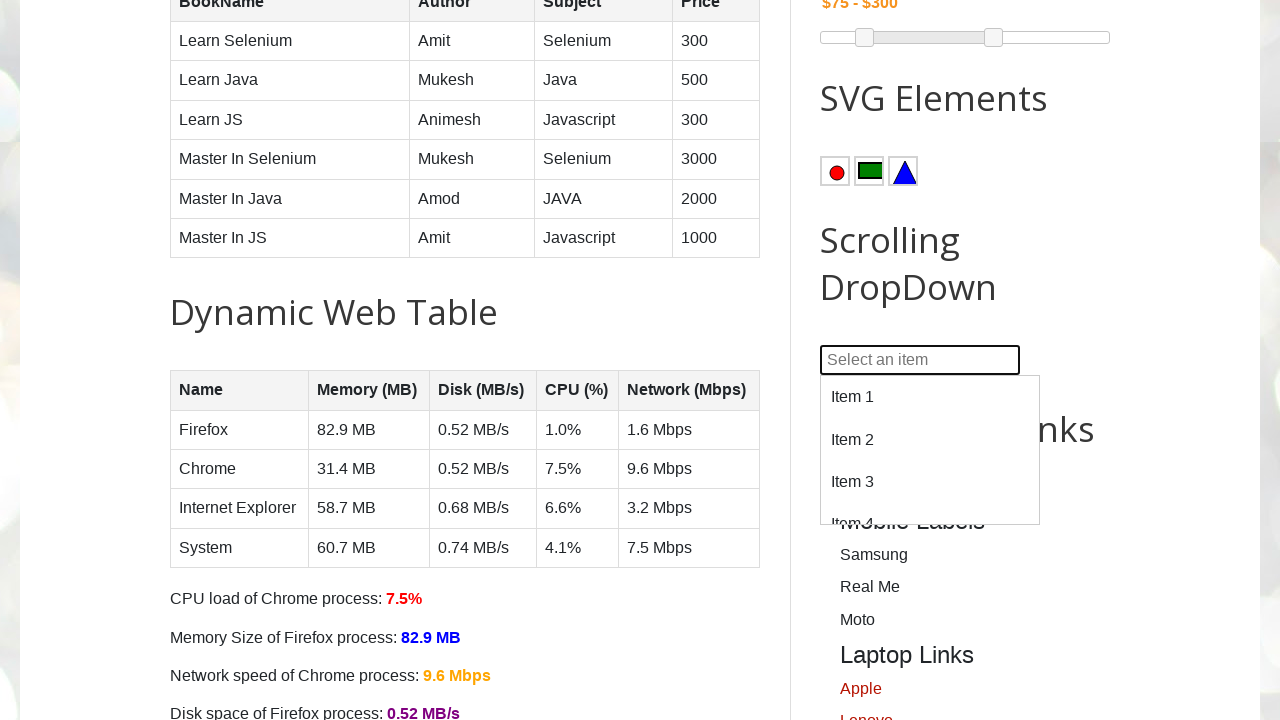

Dropdown menu became visible
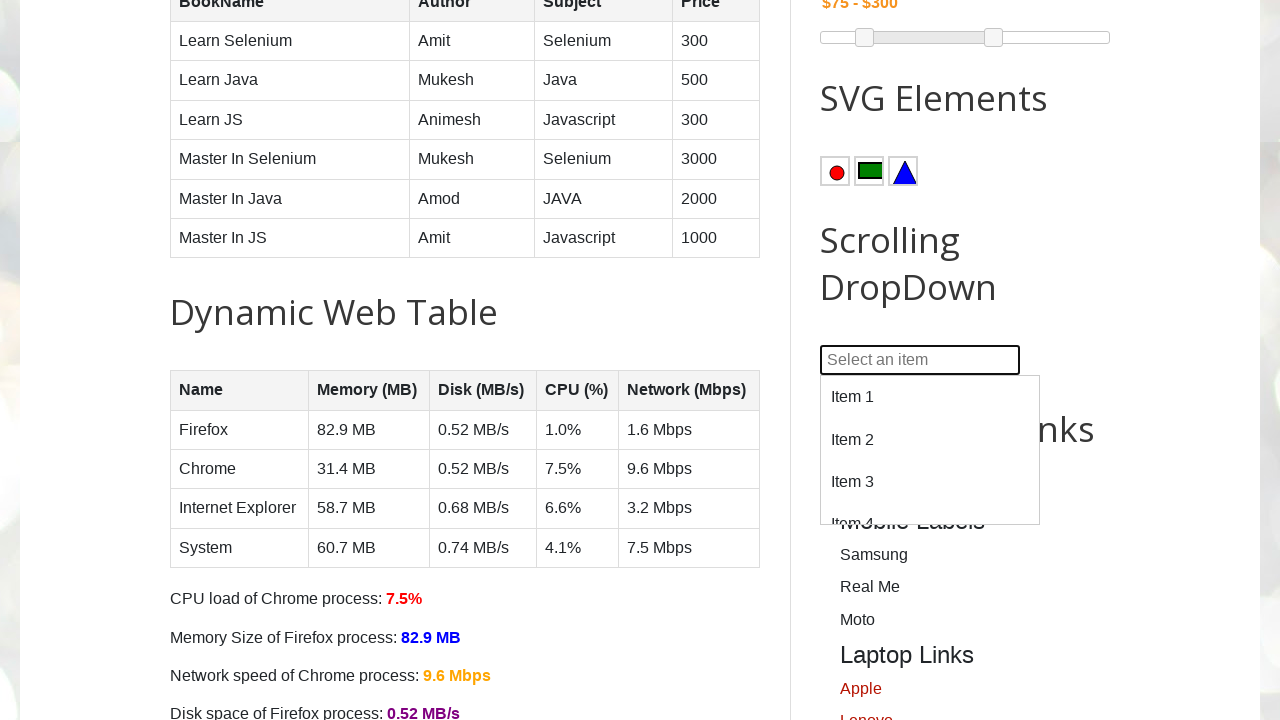

Scrolled to the target dropdown option (90th child)
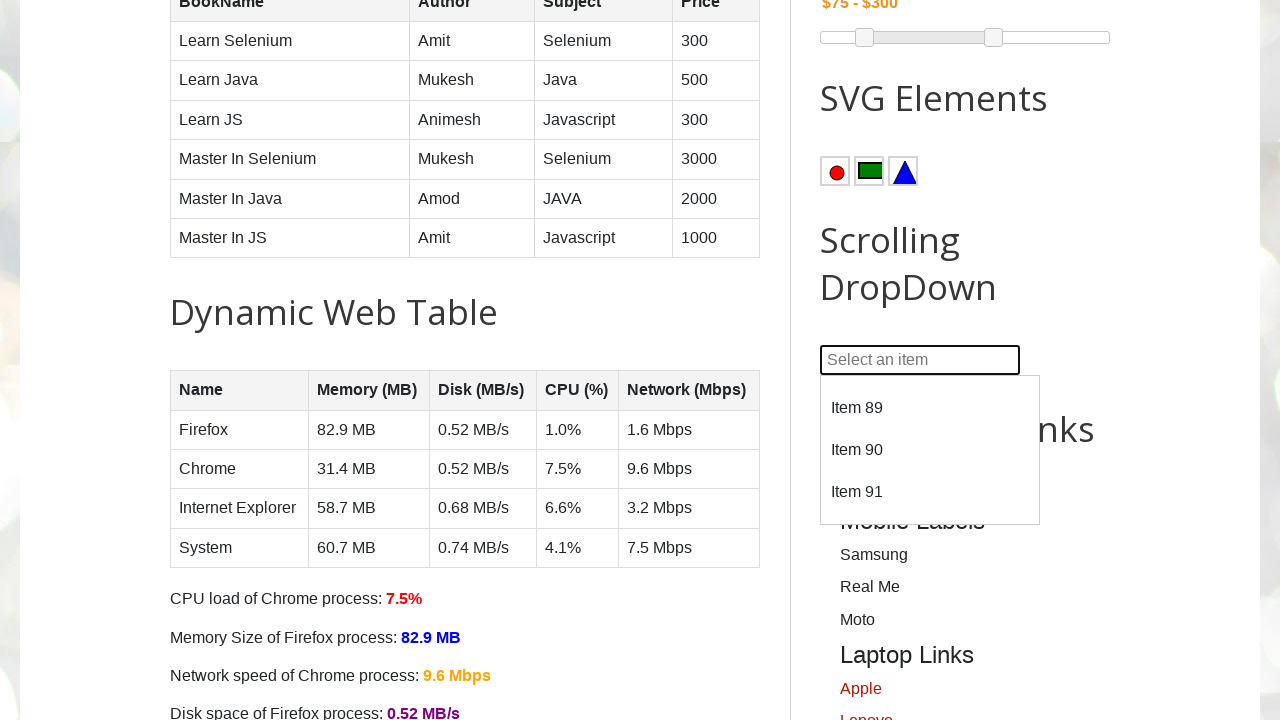

Clicked on the target dropdown option to select it at (930, 450) on #dropdown > div:nth-child(90)
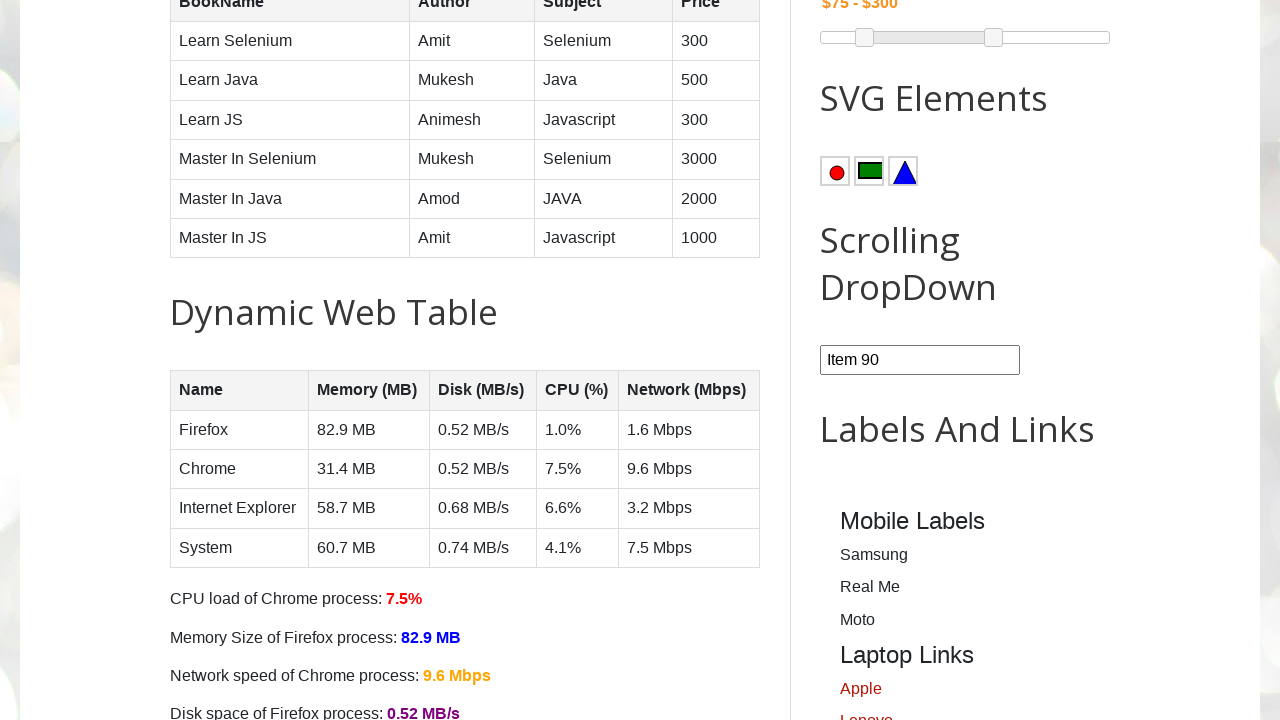

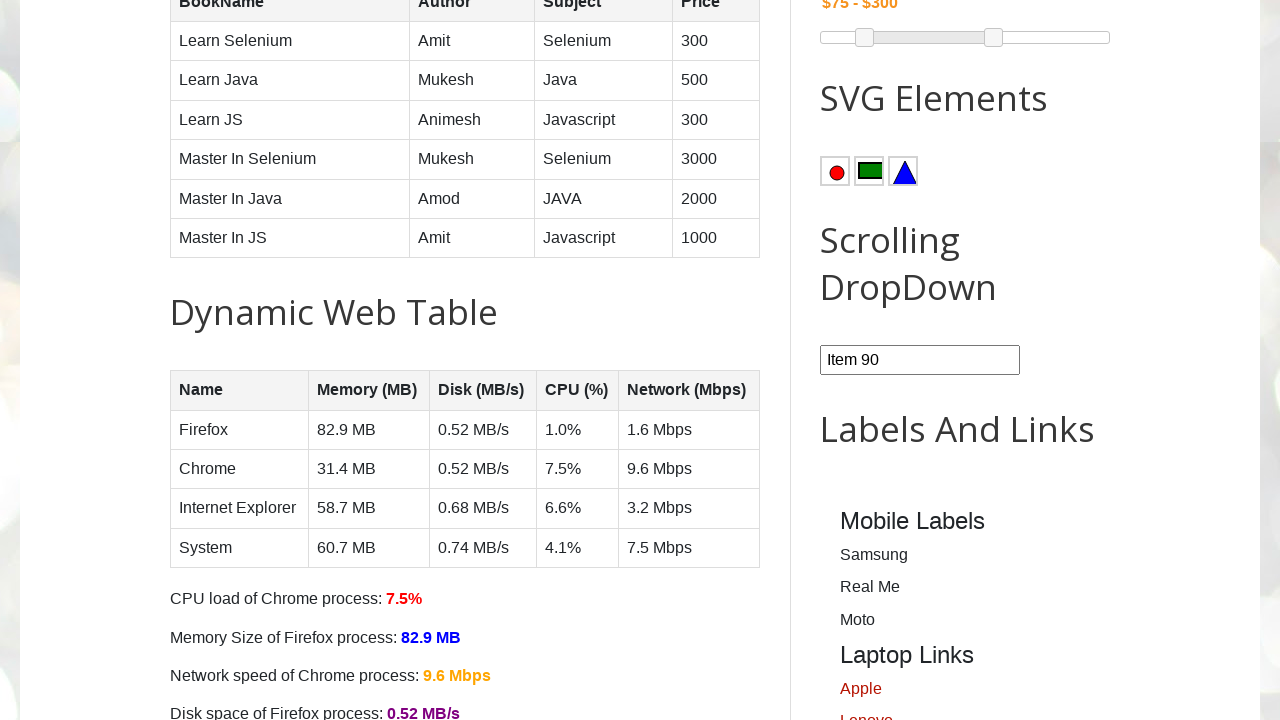